Verifies the username and password label texts on the login form

Starting URL: https://the-internet.herokuapp.com/

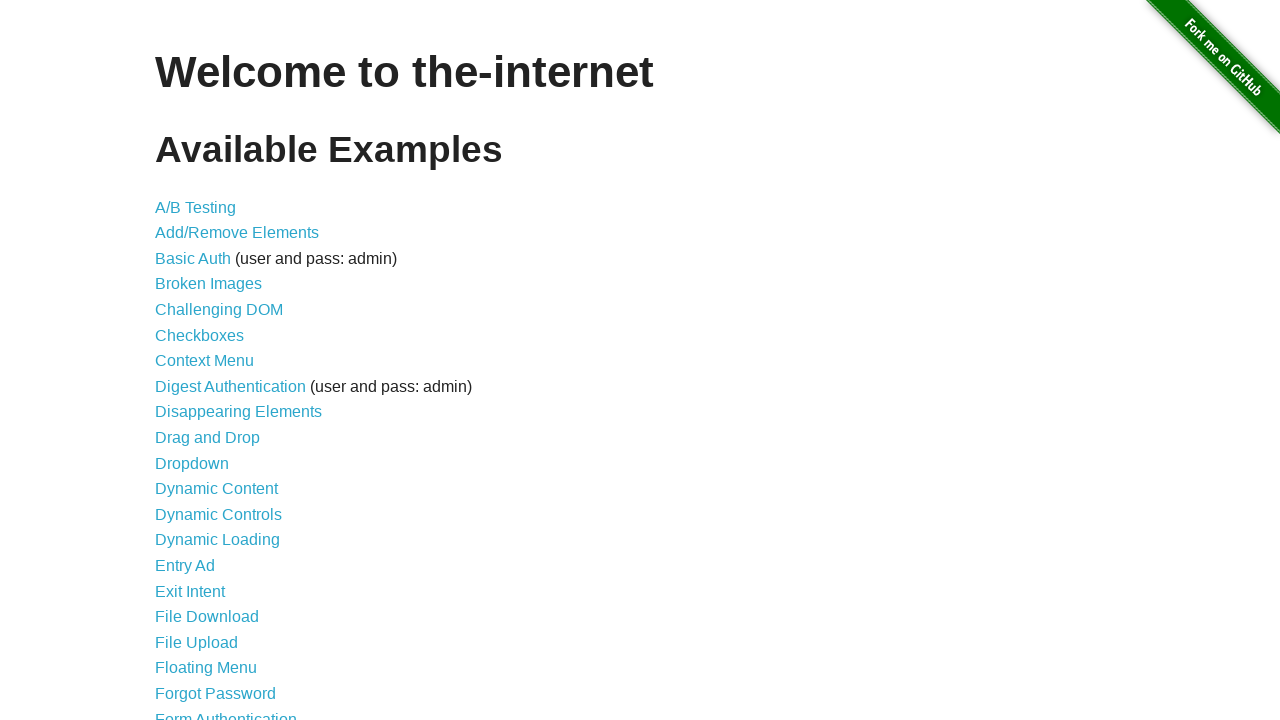

Clicked on Form Authentication link at (226, 712) on text=Form Authentication
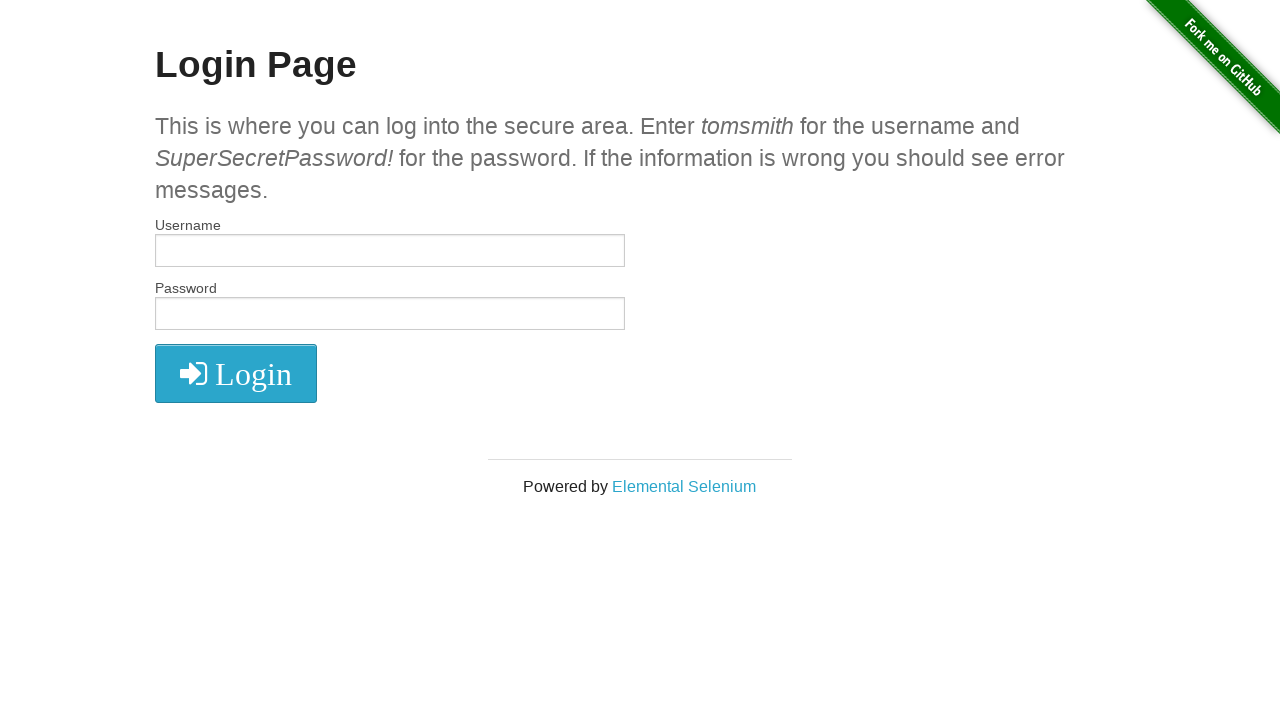

Retrieved username label text content
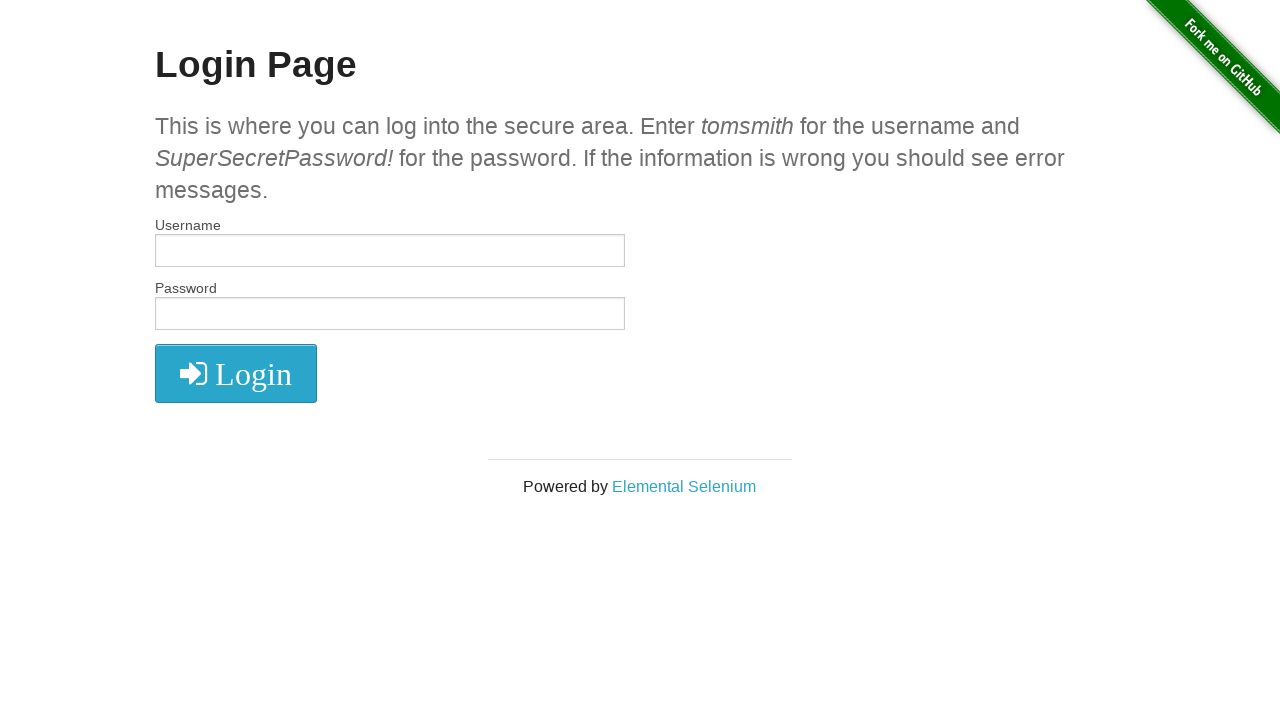

Retrieved password label text content
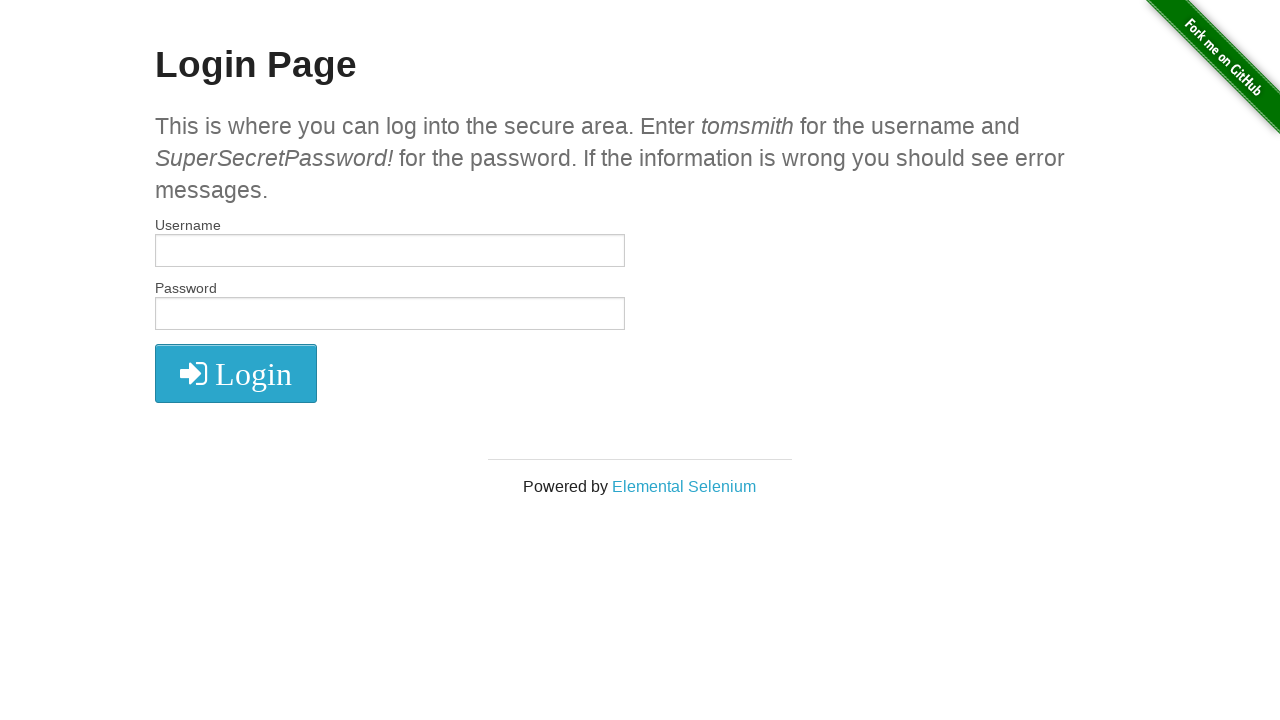

Asserted username label text is 'Username'
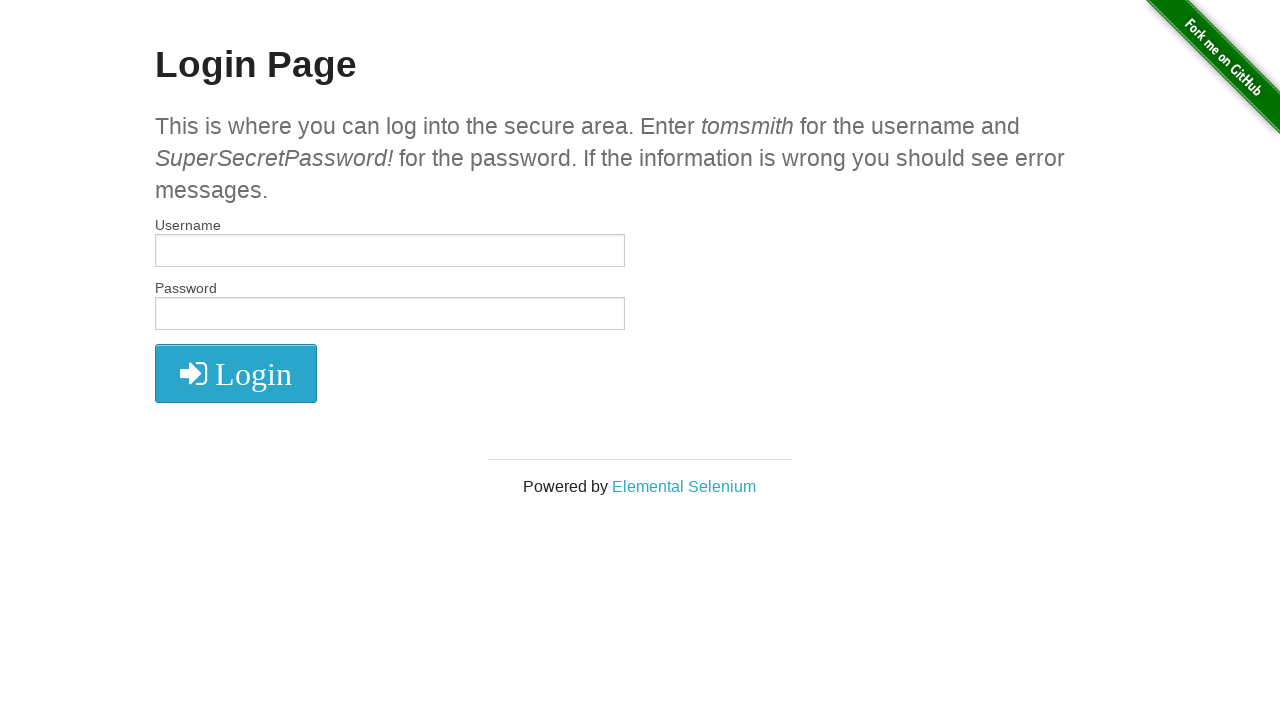

Asserted password label text is 'Password'
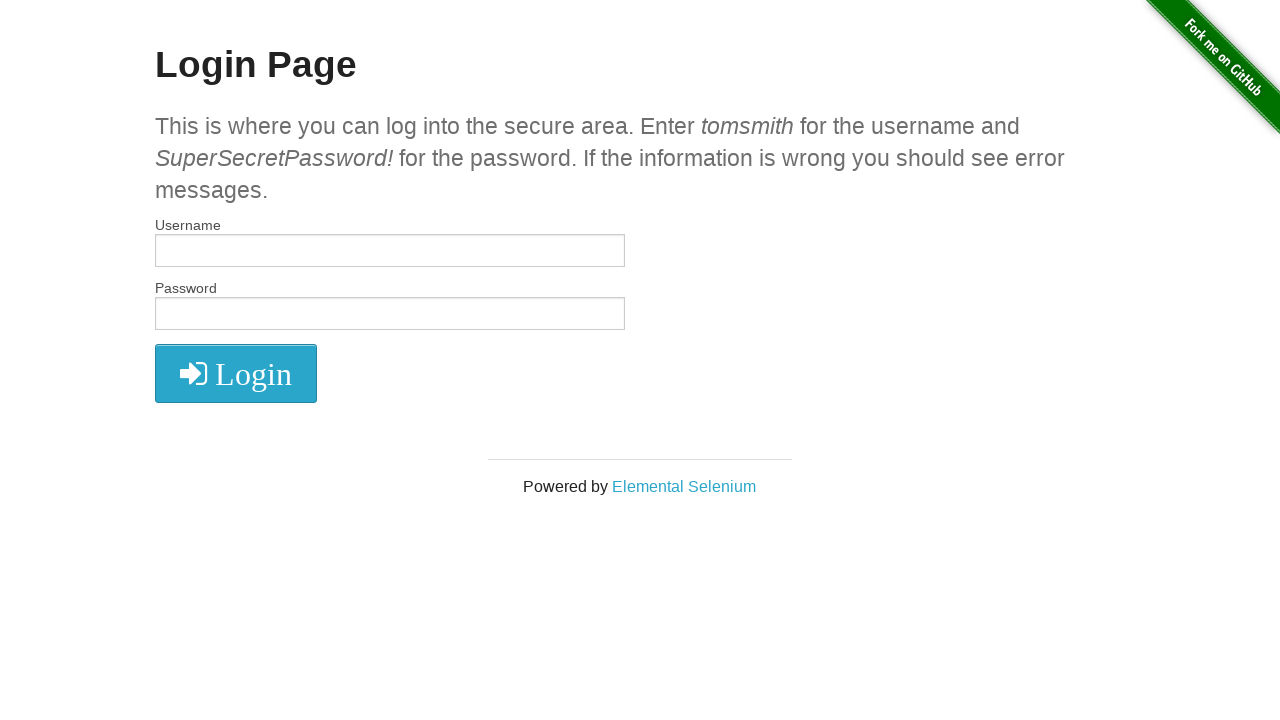

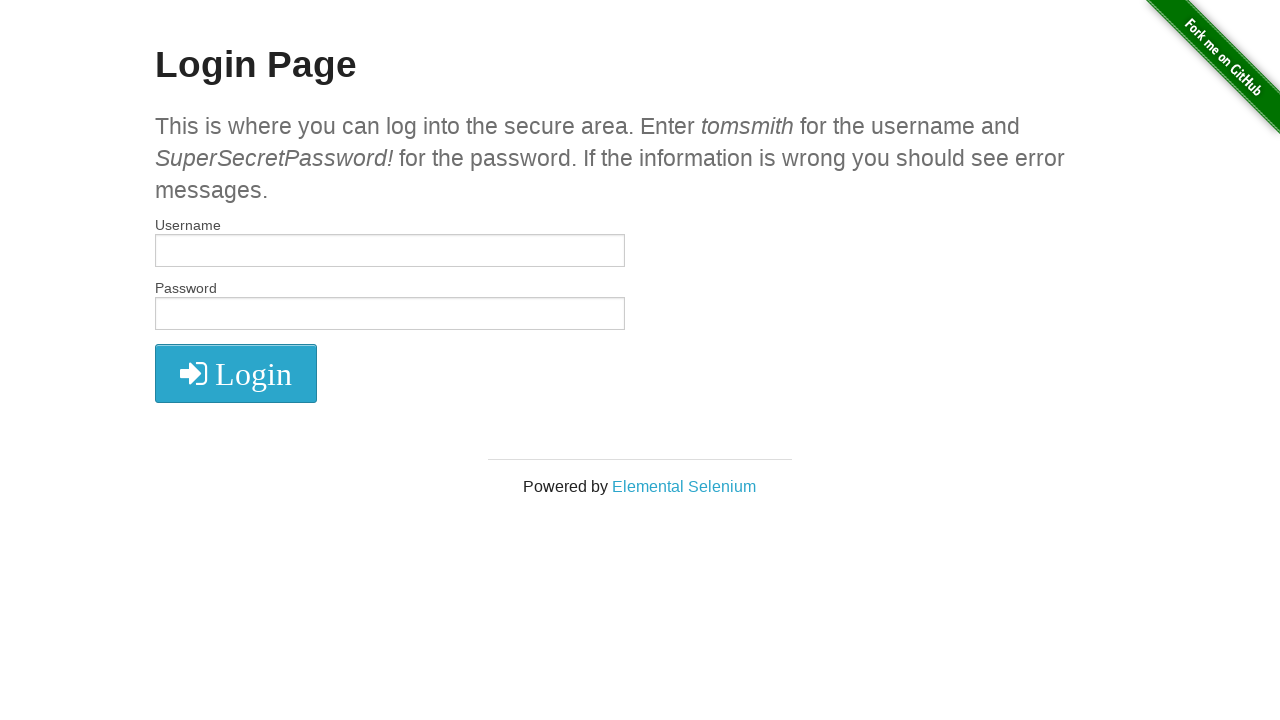